Tests iframe handling by switching to an iframe and reading text content from an element within it

Starting URL: https://demoqa.com/frames

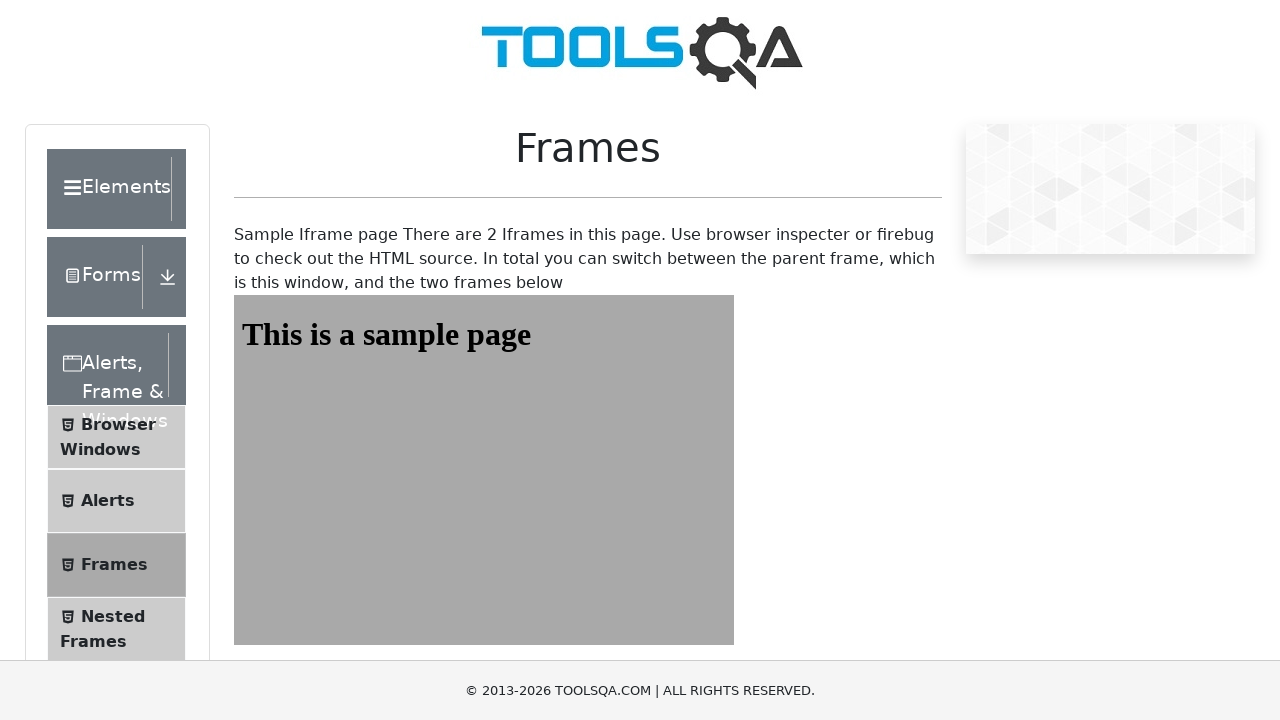

Navigated to https://demoqa.com/frames
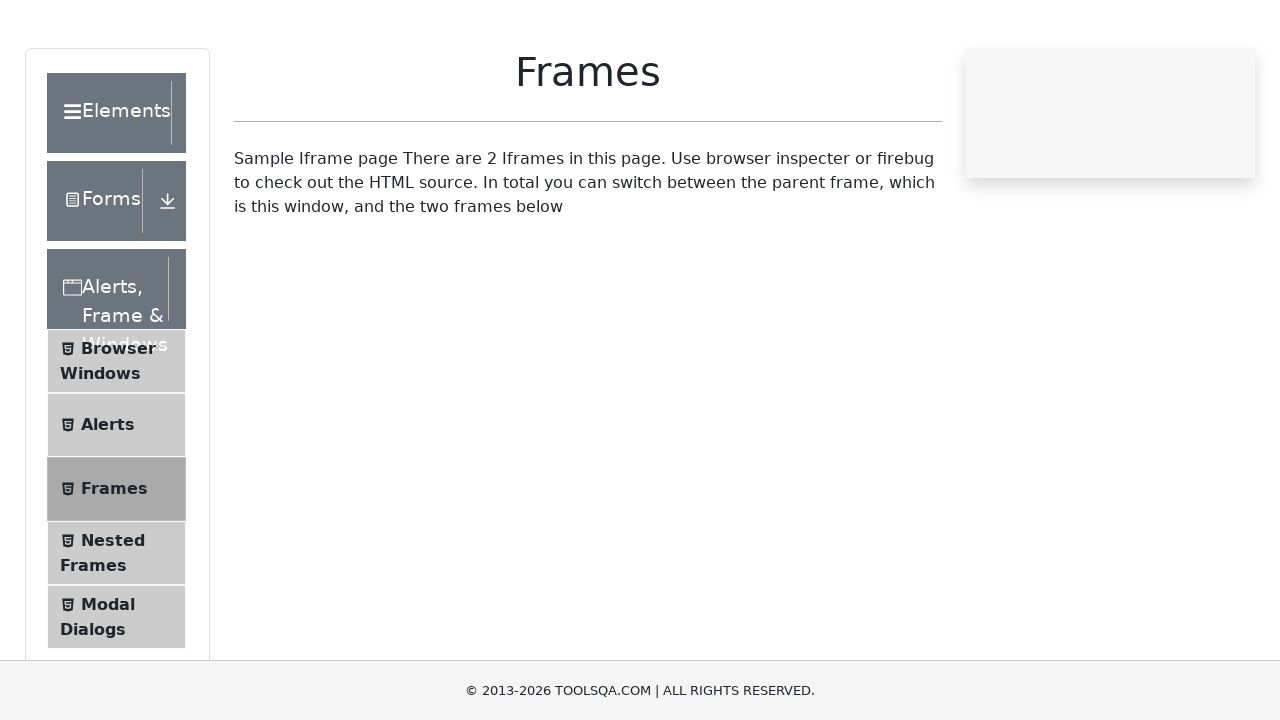

Located iframe with id 'frame1'
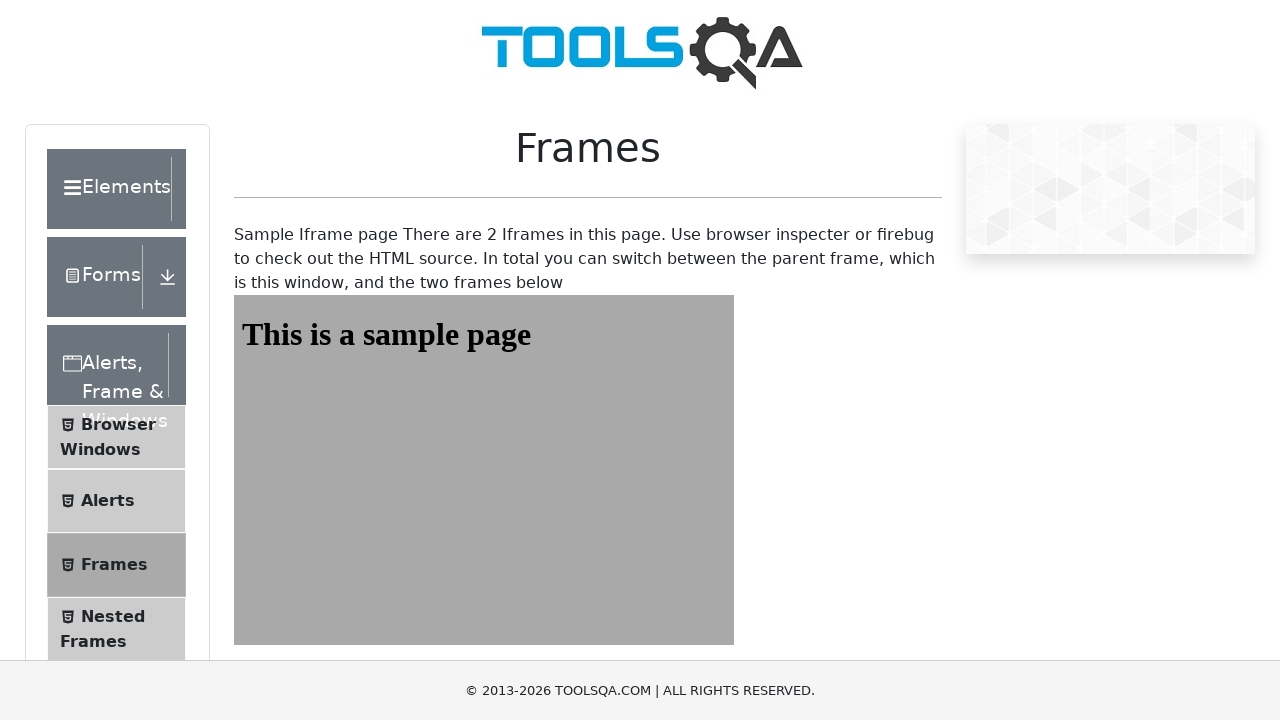

Located h1 heading element inside iframe
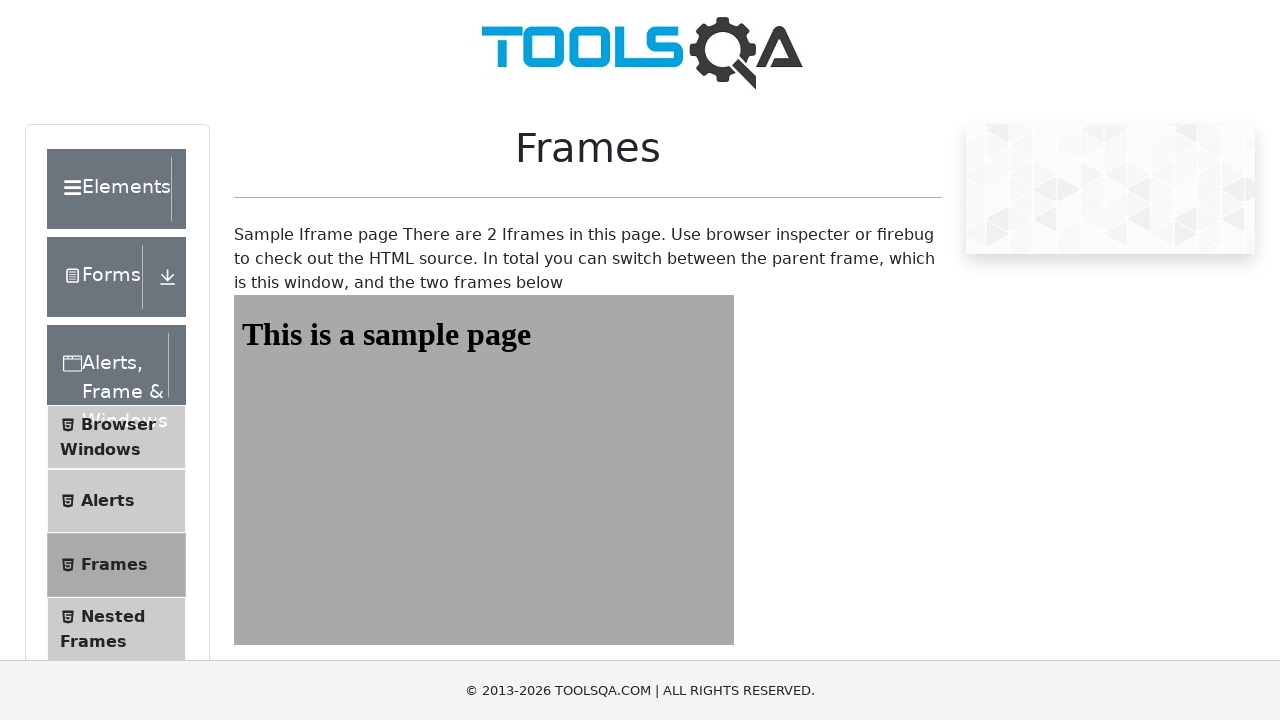

Heading element became visible
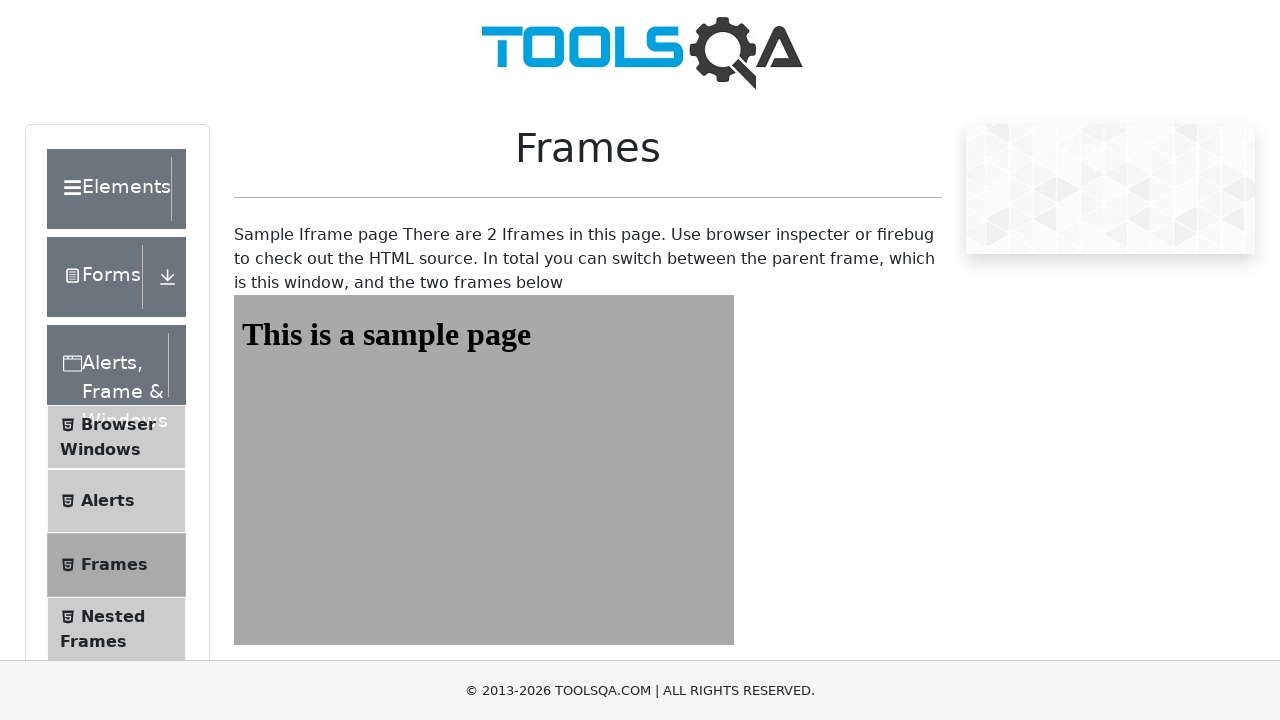

Retrieved heading text content: 'This is a sample page'
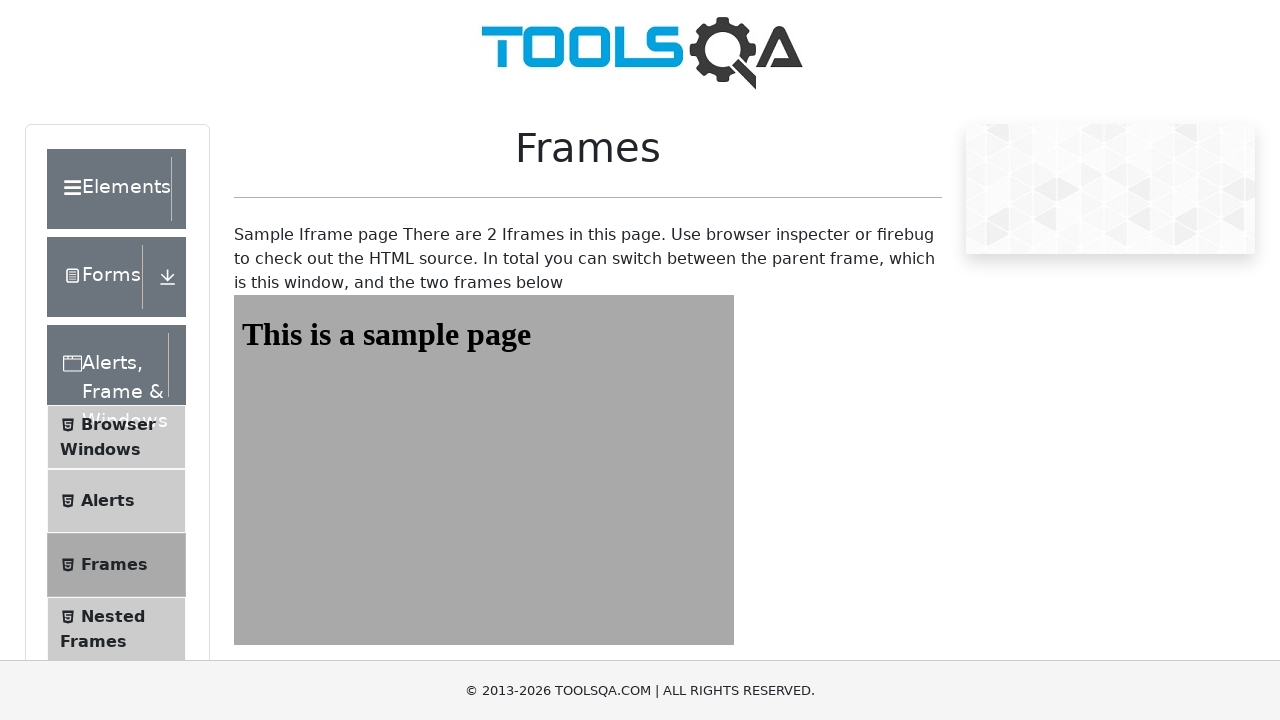

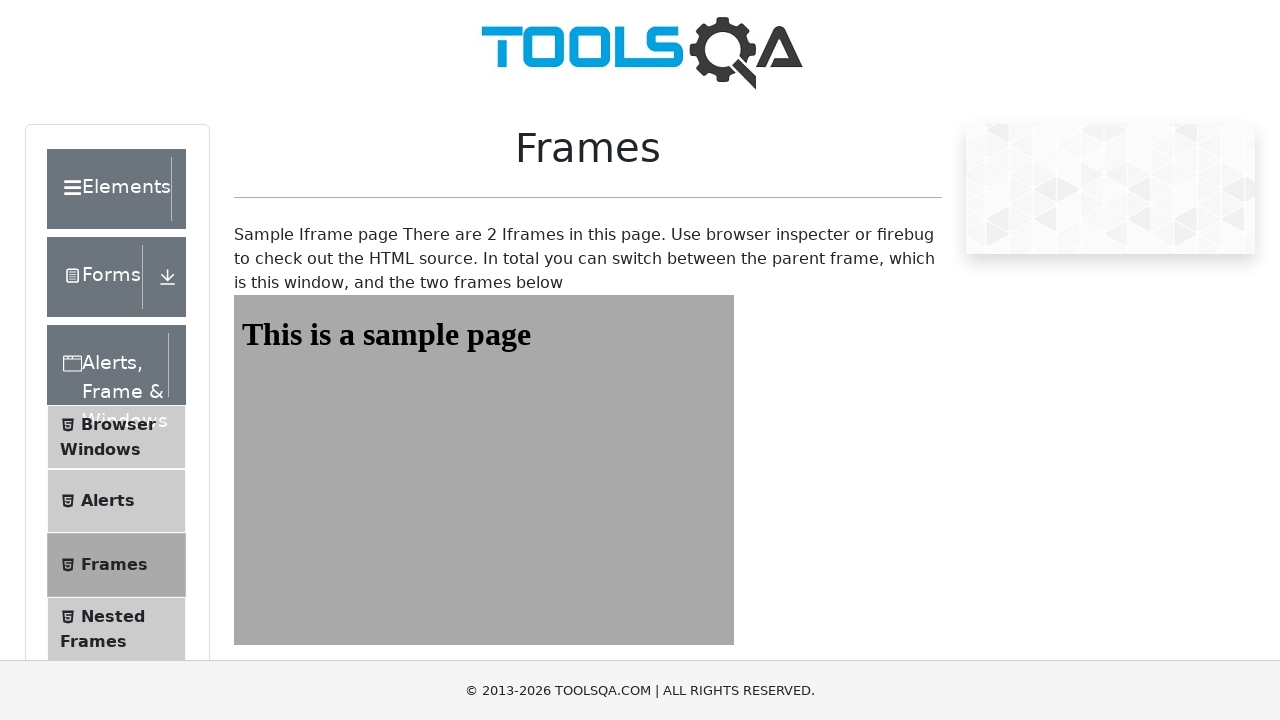